Tests copying the h1 element text from a form page and pasting it into the username input field. The original uses Robot class for clipboard operations, but this can be done directly in Playwright.

Starting URL: https://testpages.eviltester.com/styled/basic-html-form-test.html

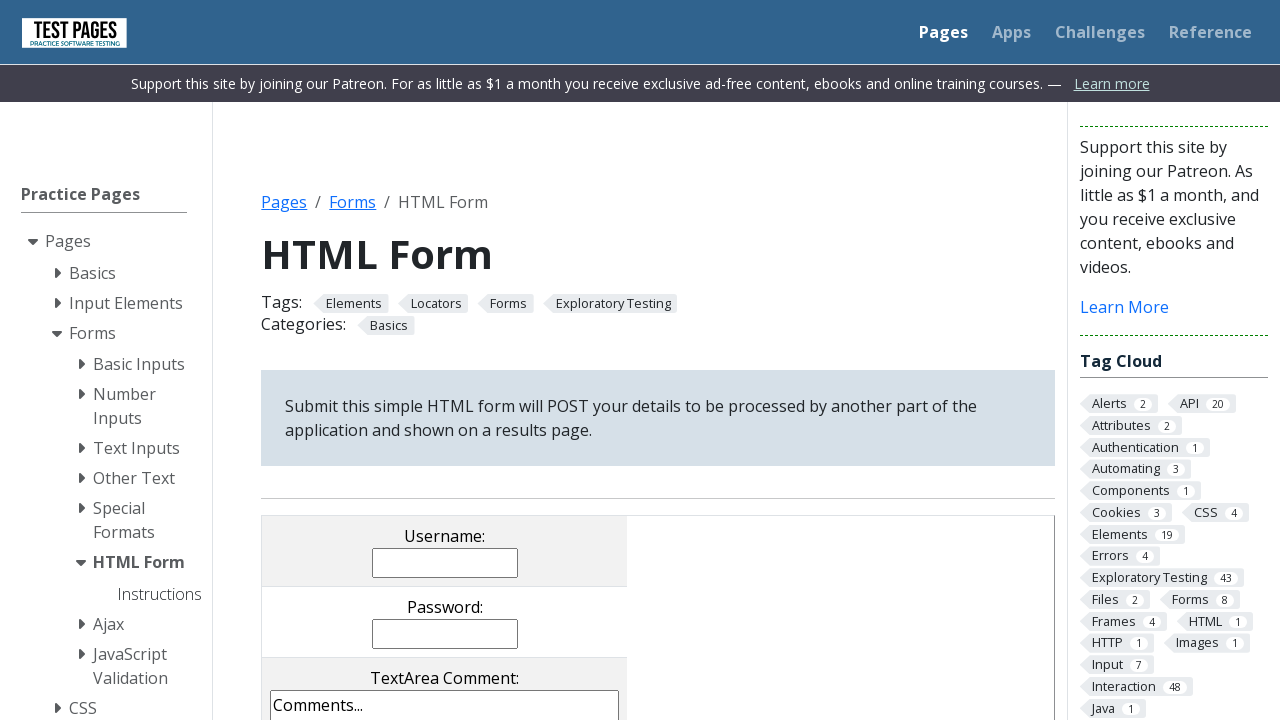

Retrieved h1 element text content
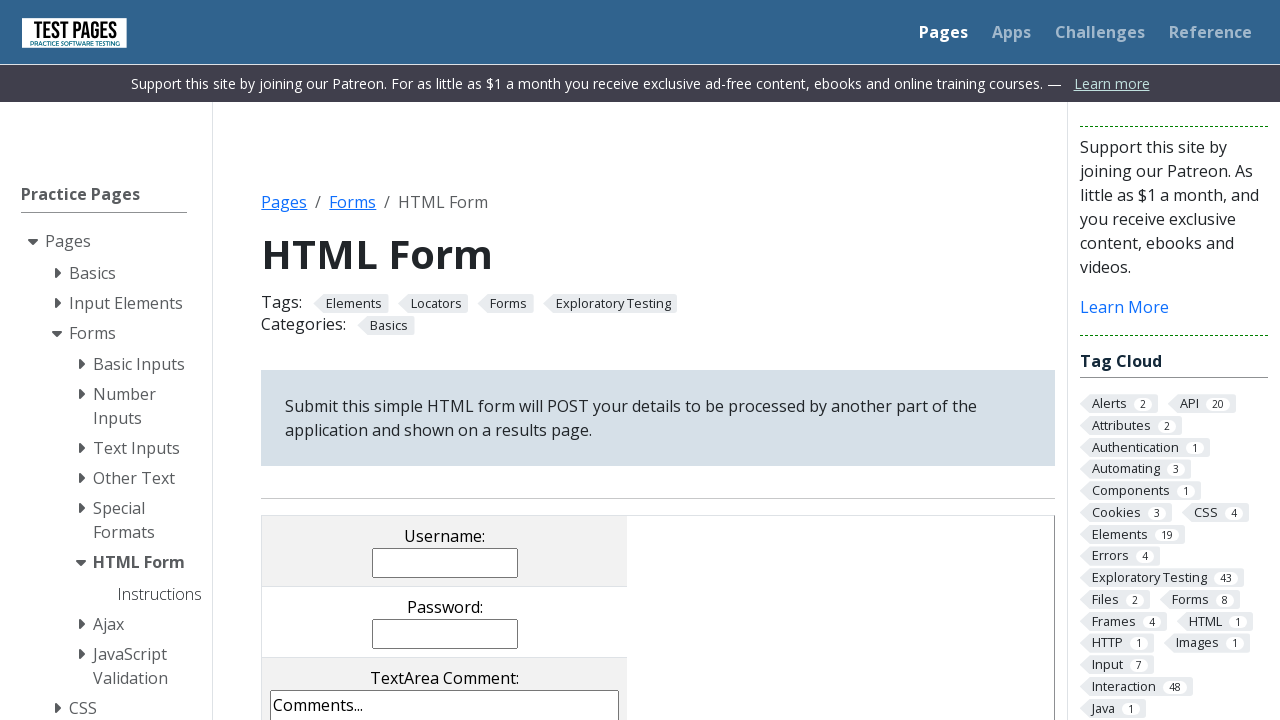

Printed h1 text to console
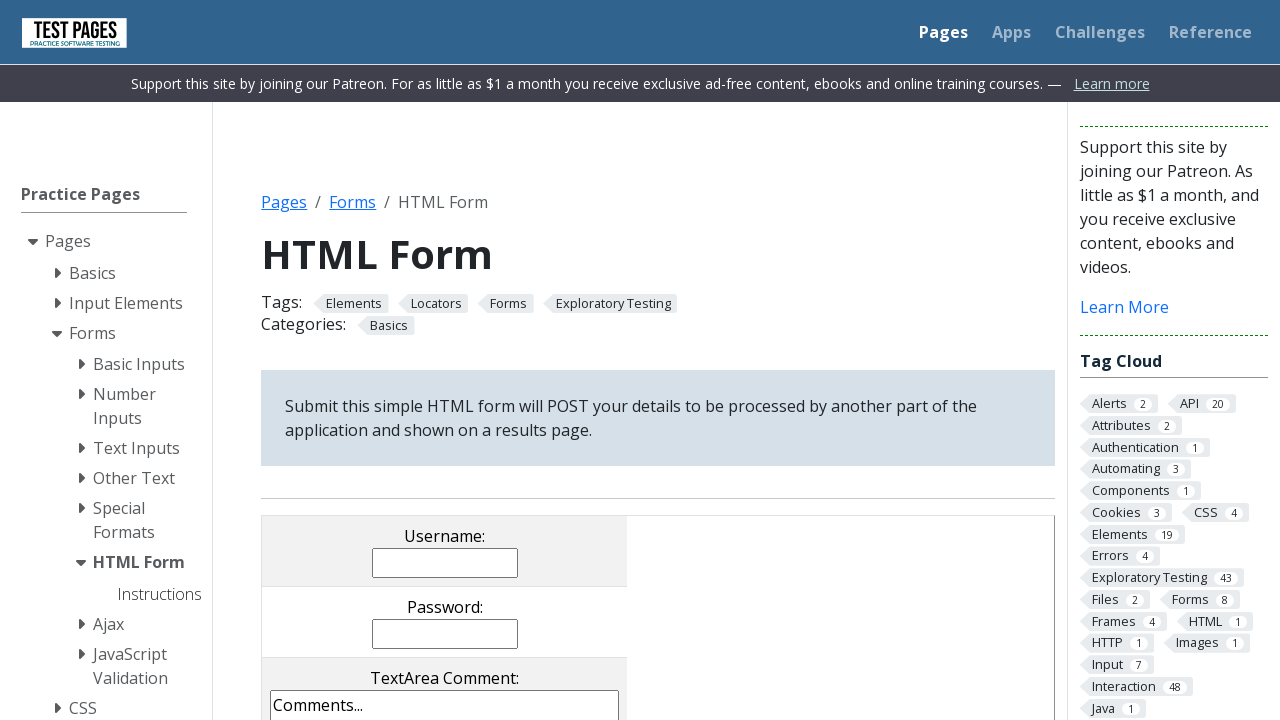

Filled username input field with h1 text content on input[name='username']
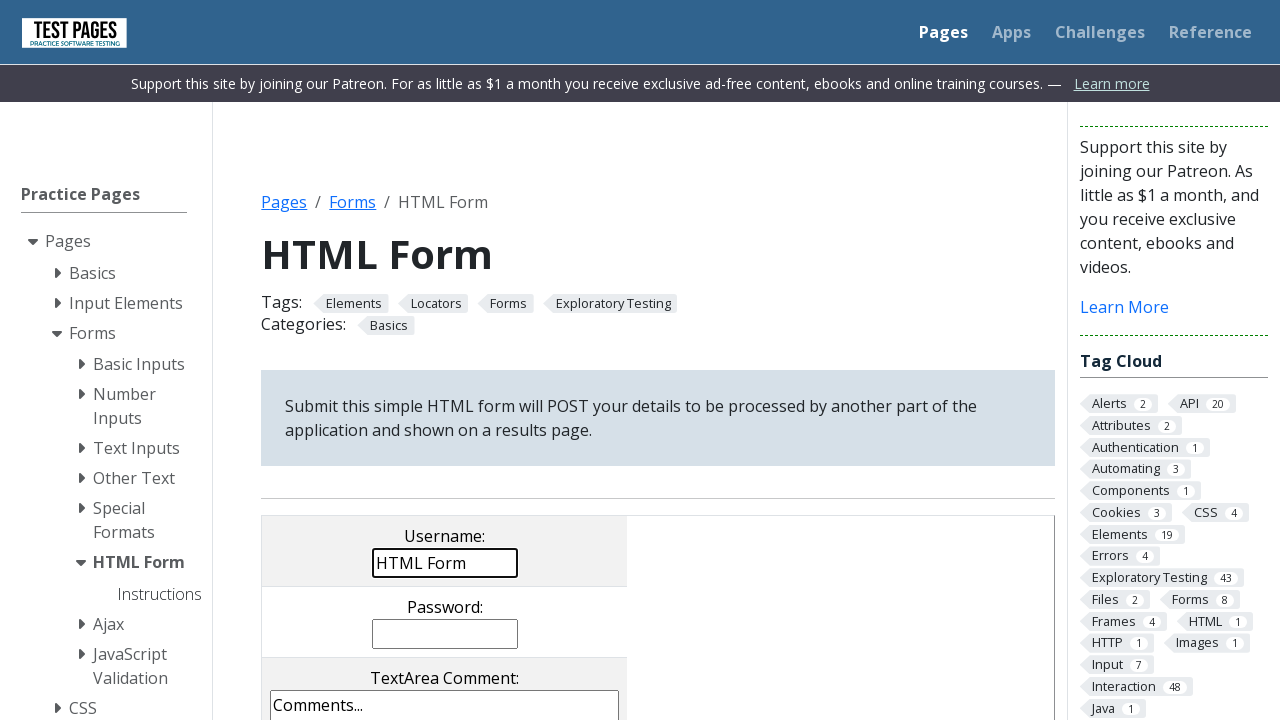

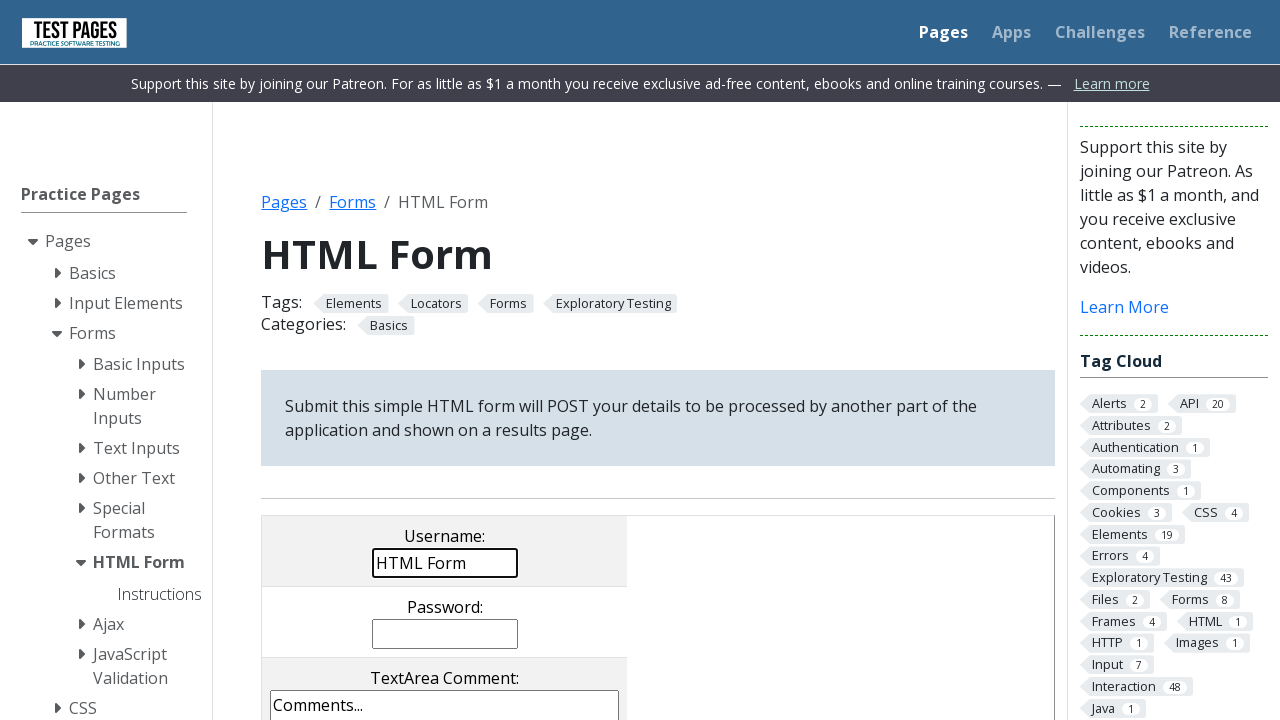